Tests W3Schools JavaScript prompt alert example by switching to iframe, clicking the "Try it" button, and entering text into the prompt dialog

Starting URL: https://www.w3schools.com/js/tryit.asp?filename=tryjs_prompt

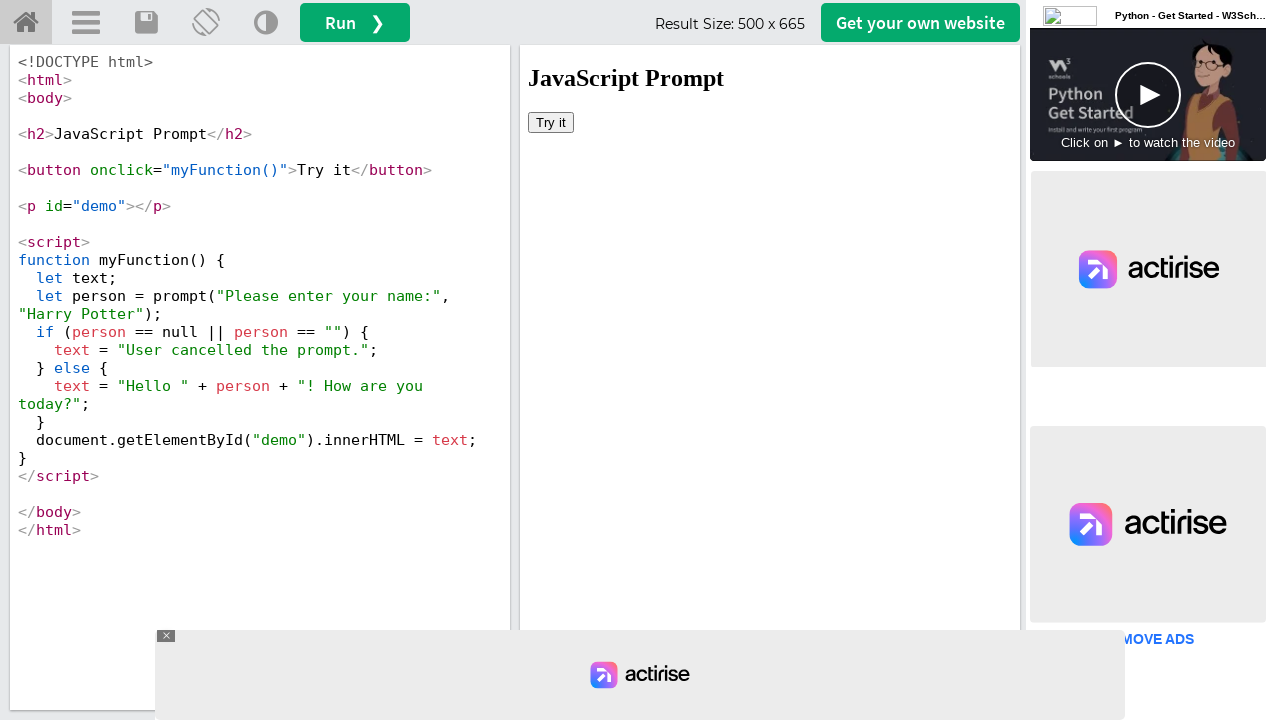

Located the iframe containing the JavaScript example
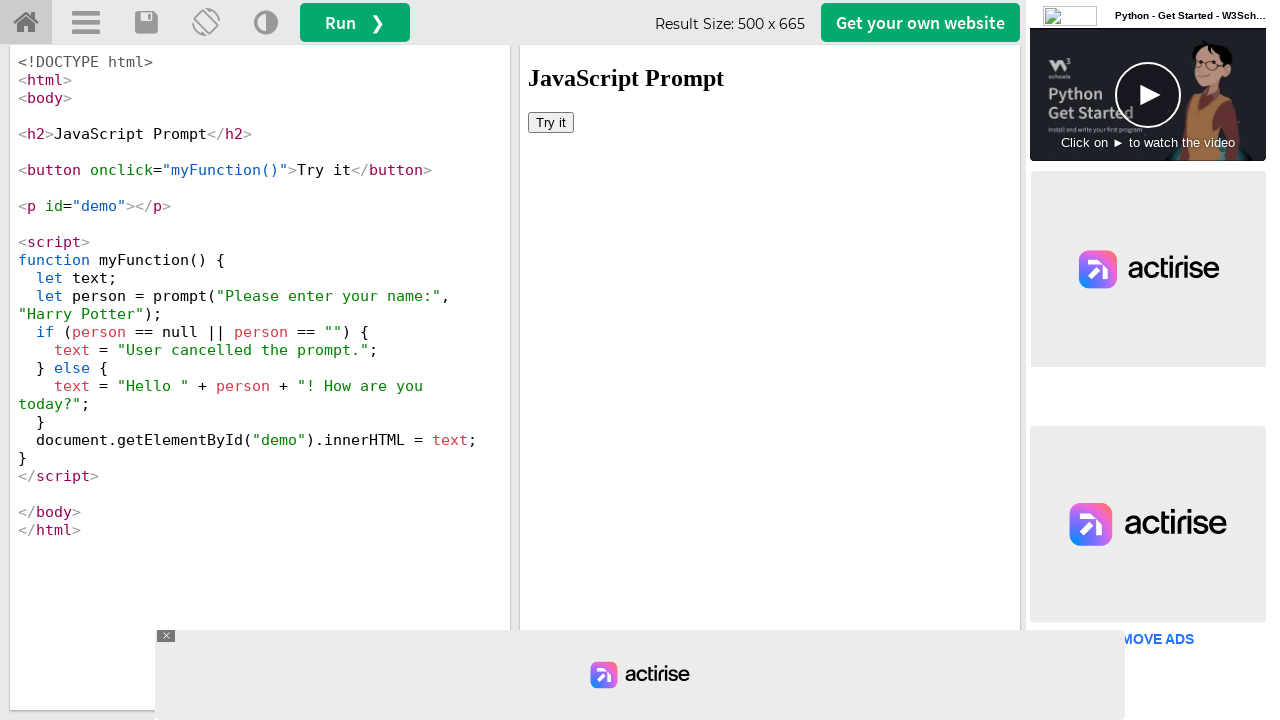

Clicked the 'Try it' button to trigger the prompt dialog at (551, 122) on iframe >> nth=0 >> internal:control=enter-frame >> button:has-text('Try it')
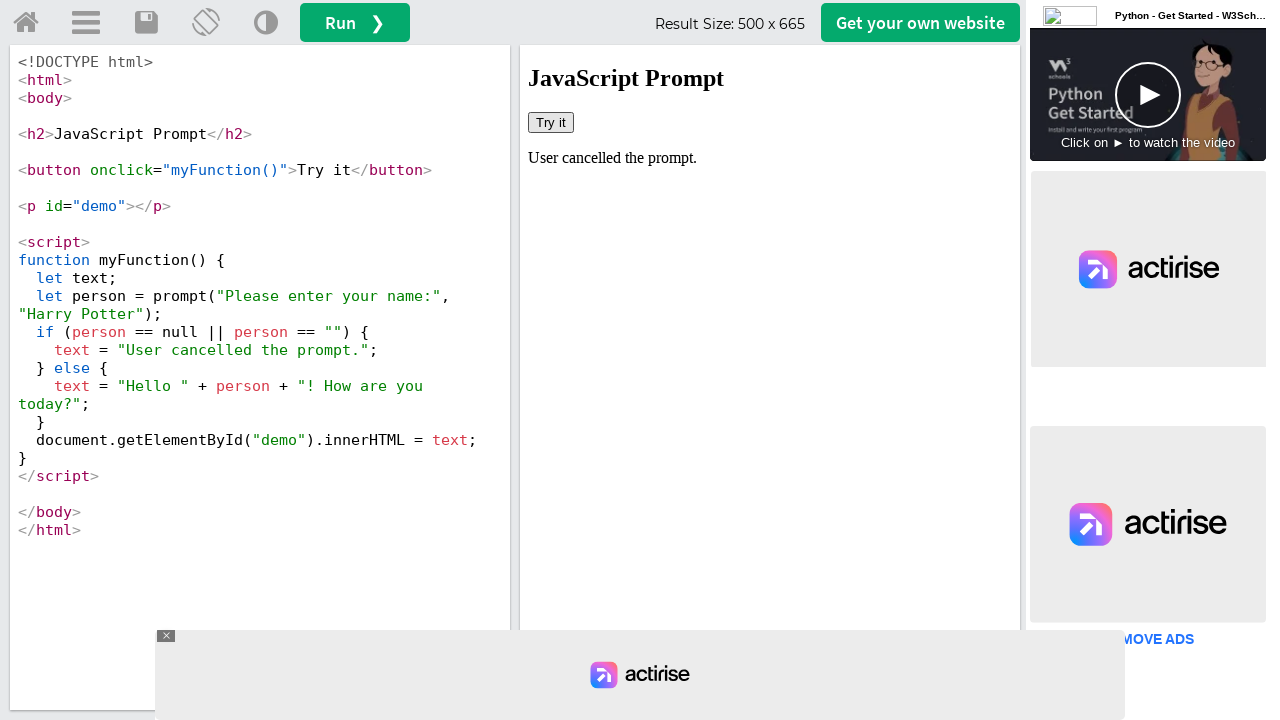

Accepted the prompt dialog and entered 'Monika'
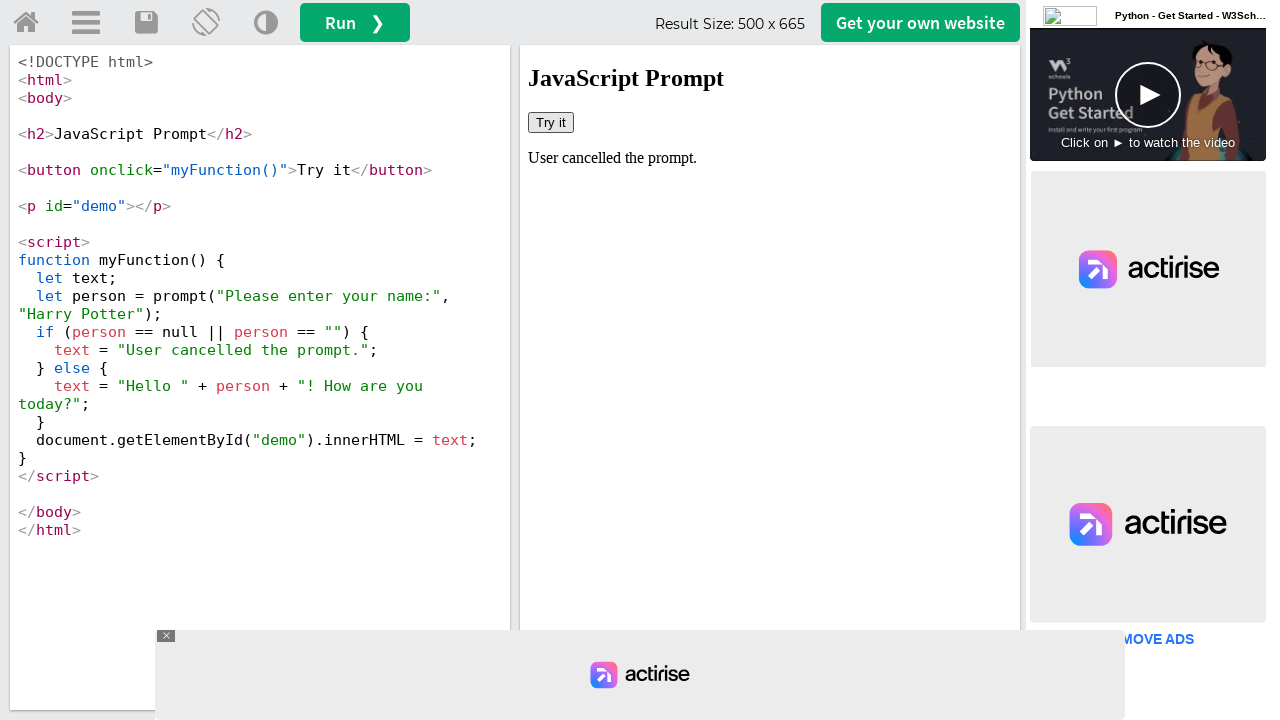

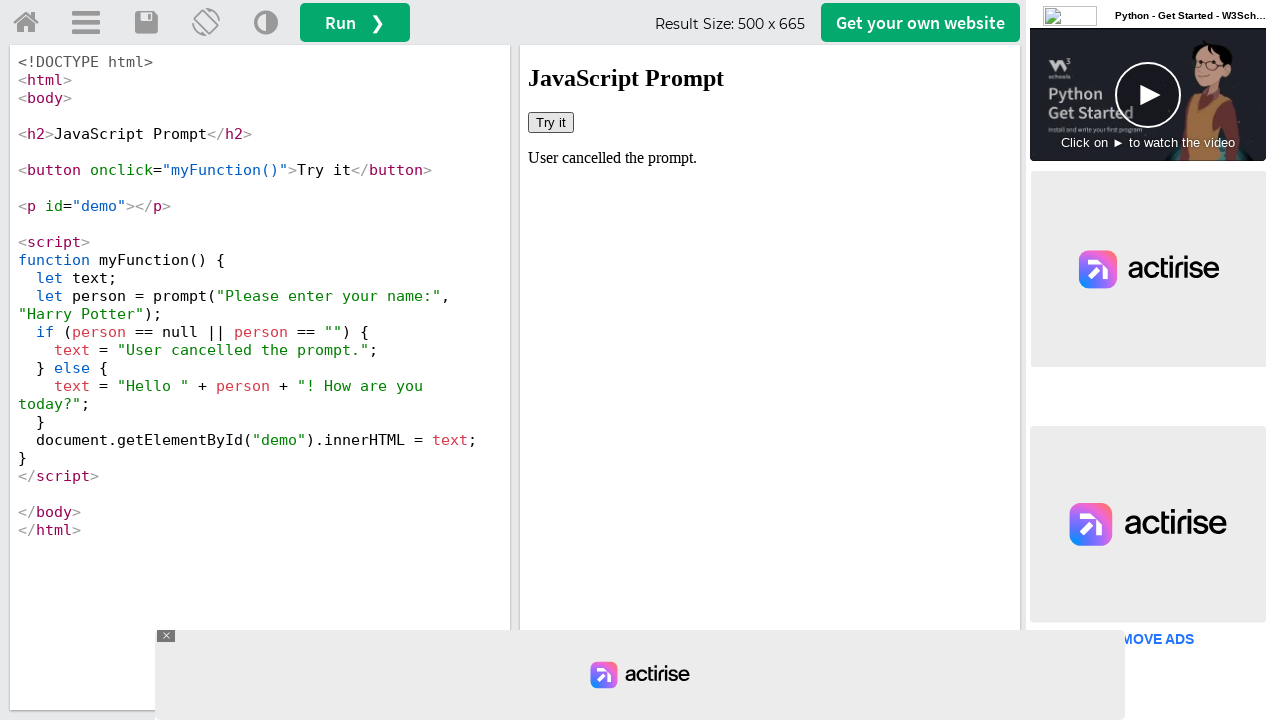